Tests window switching functionality by opening a new tab, switching between windows, and returning to the original window

Starting URL: https://formy-project.herokuapp.com/switch-window

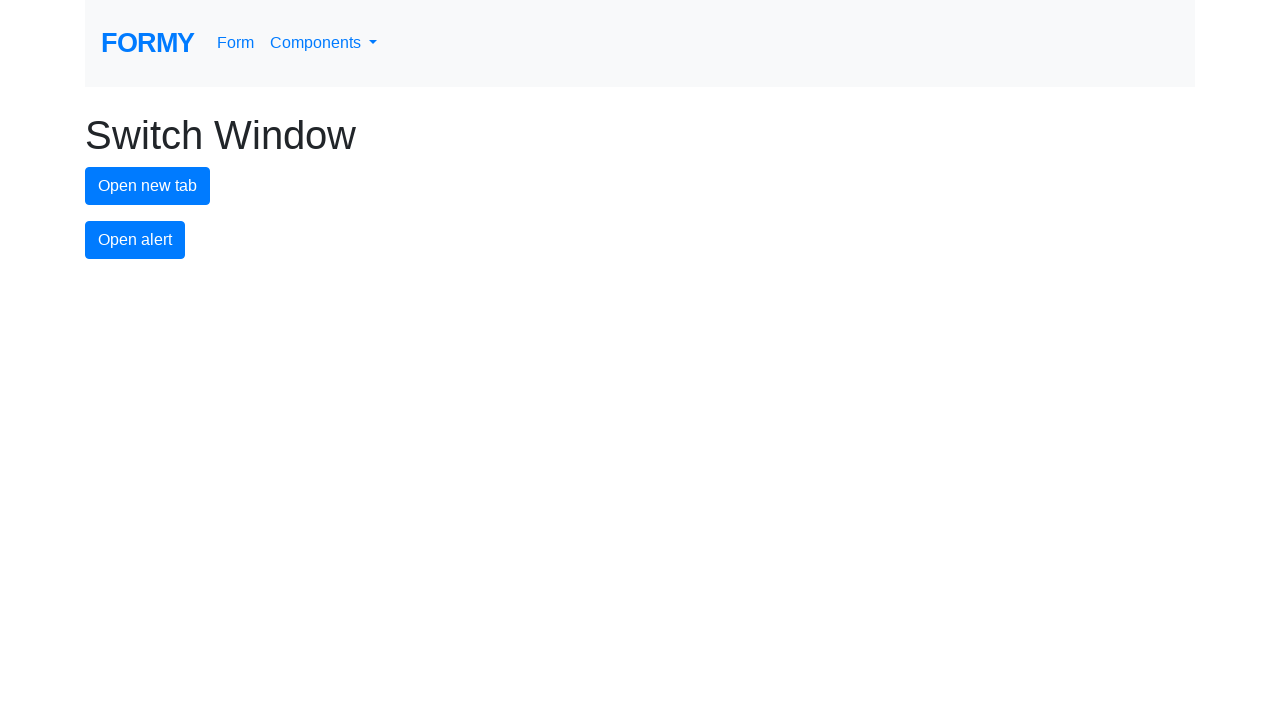

Clicked button to open new tab at (148, 186) on #new-tab-button
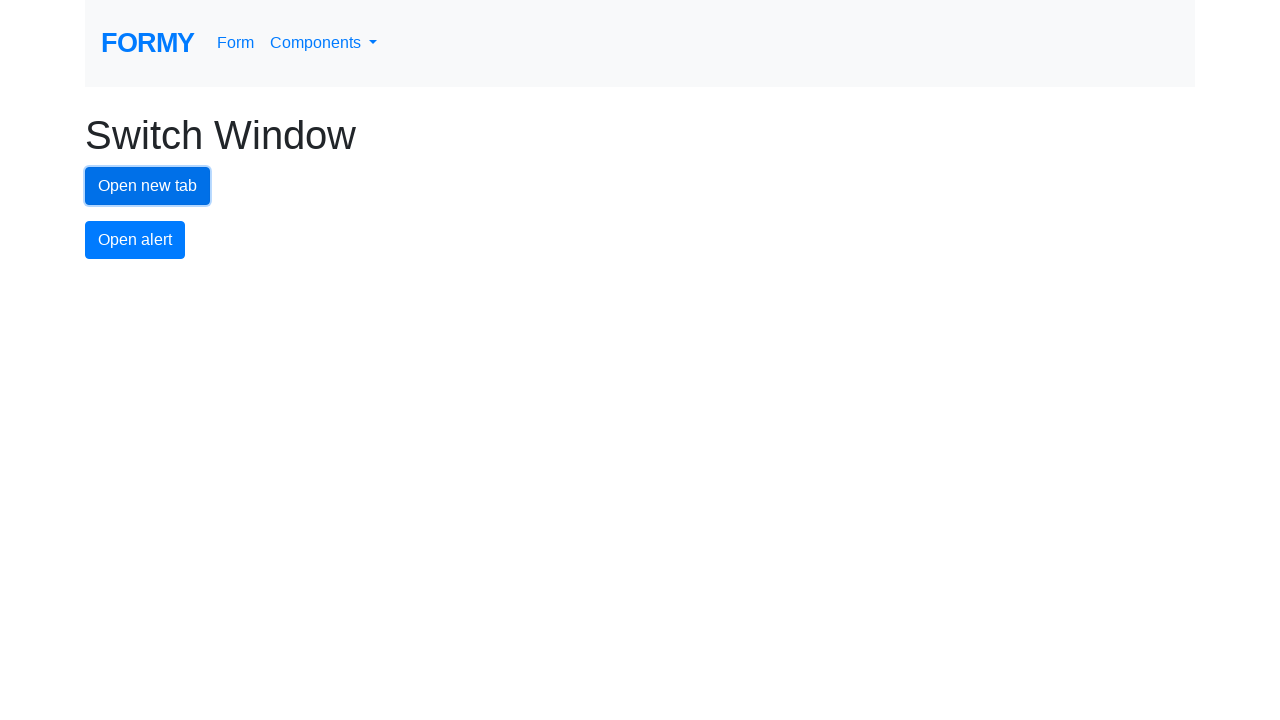

Waited for new tab to open
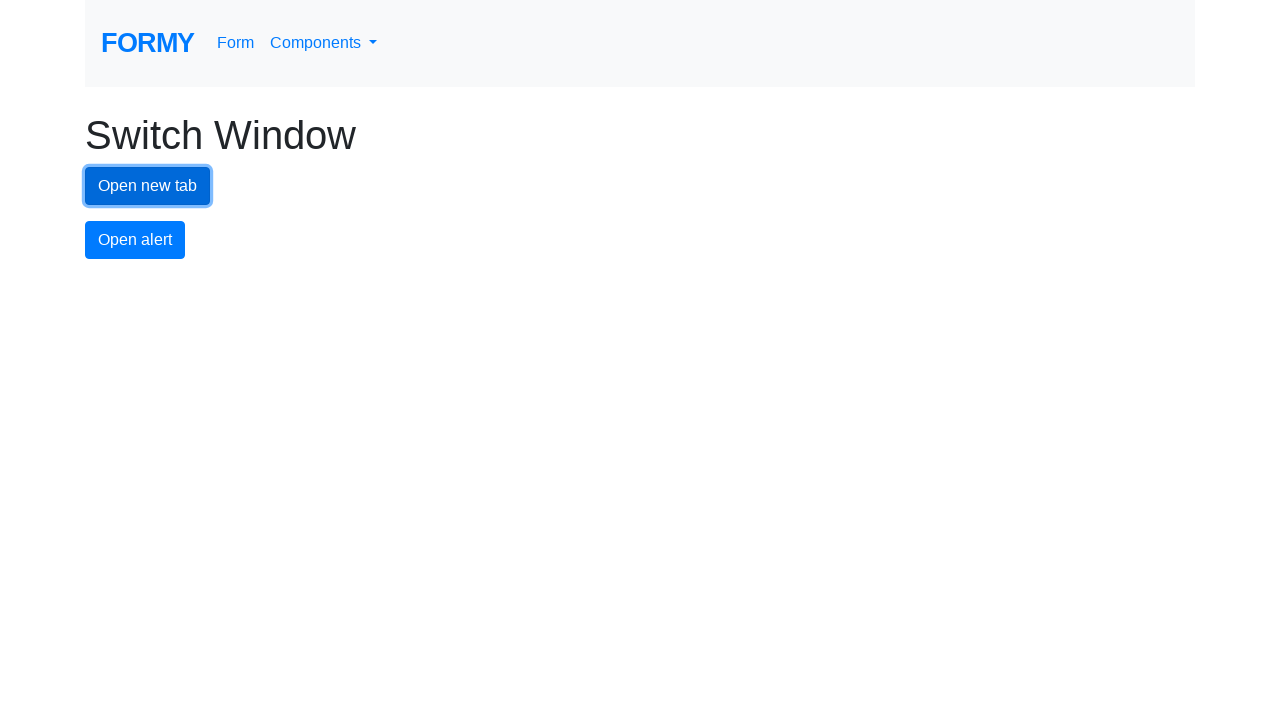

Retrieved all open pages/tabs from context
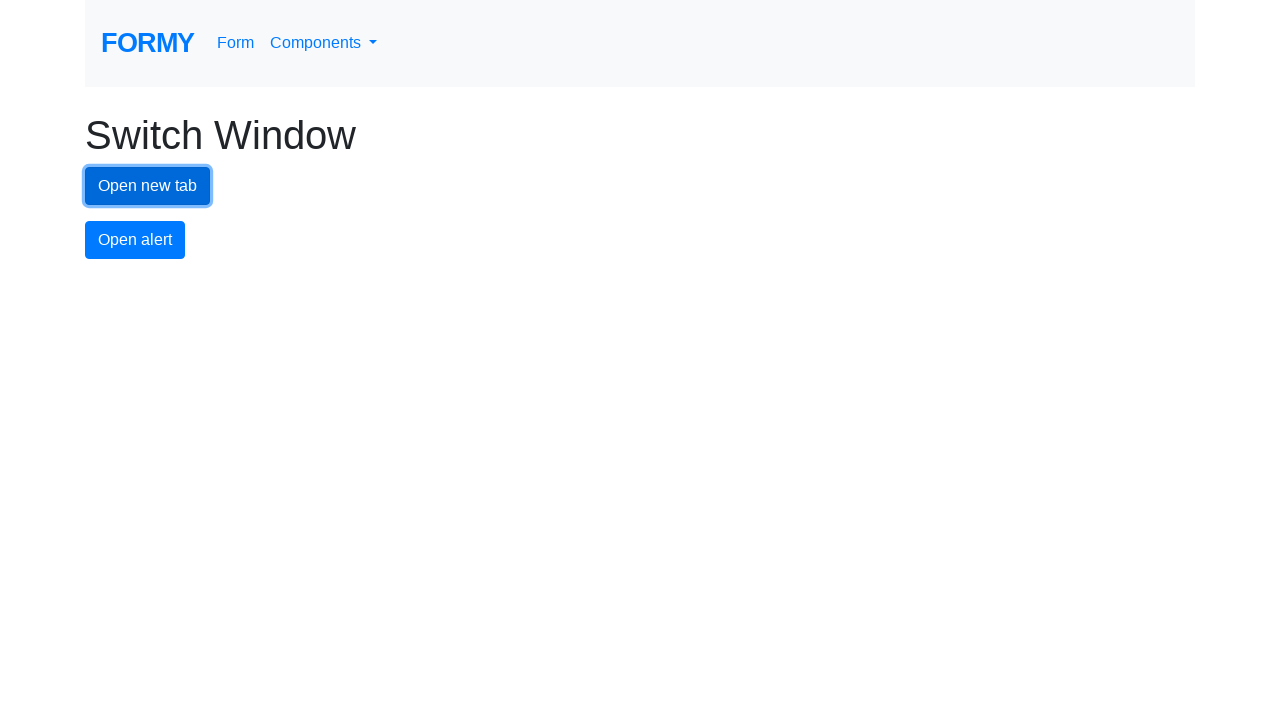

Identified new tab as the last opened page
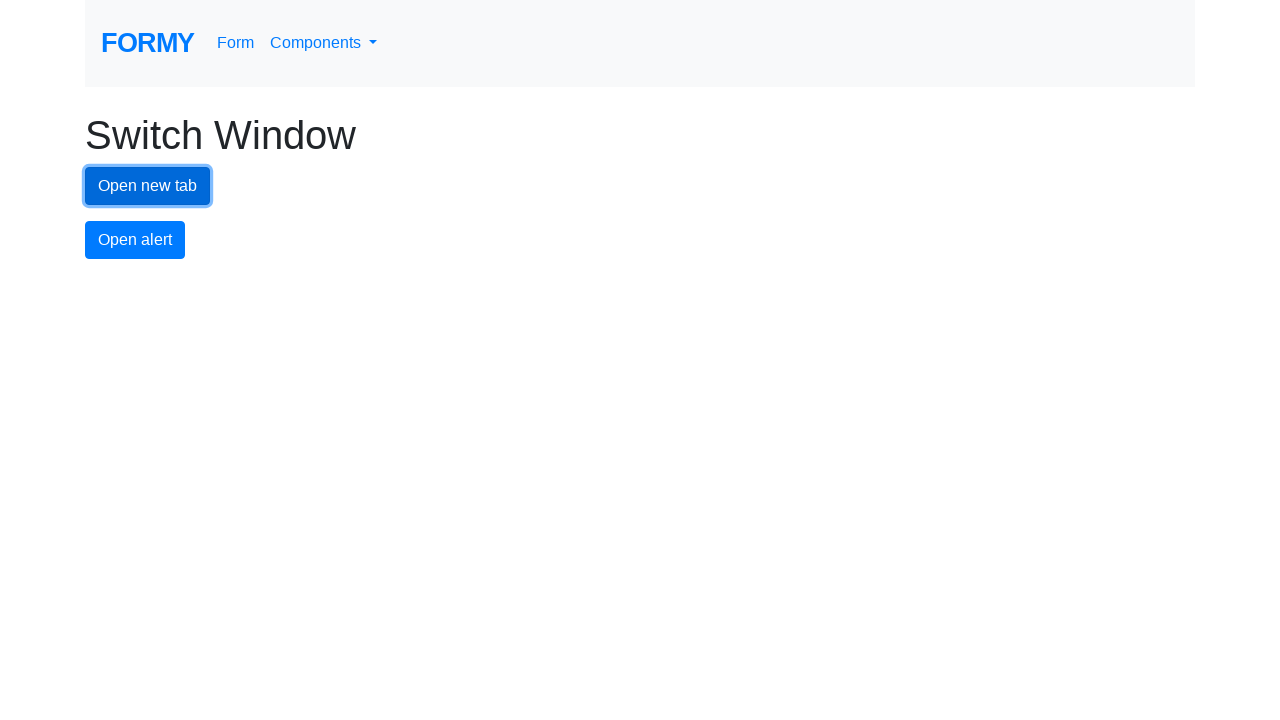

Switched focus to new tab
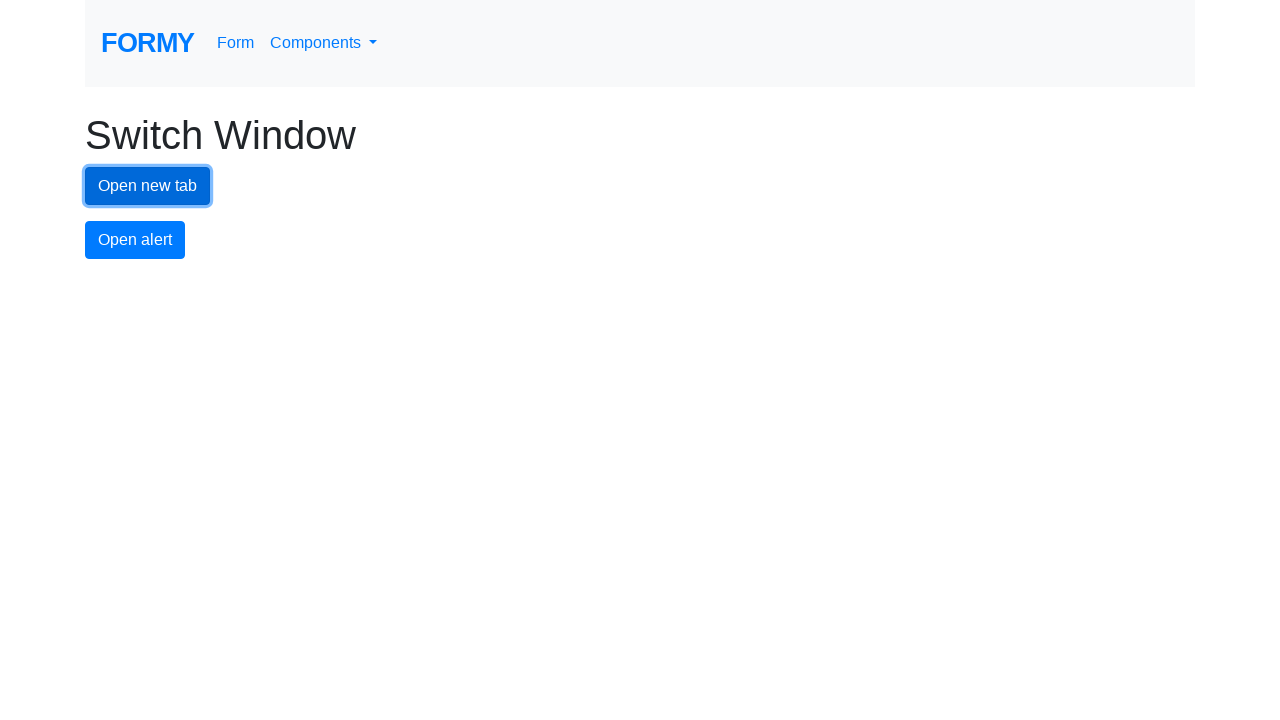

Waited while on new tab
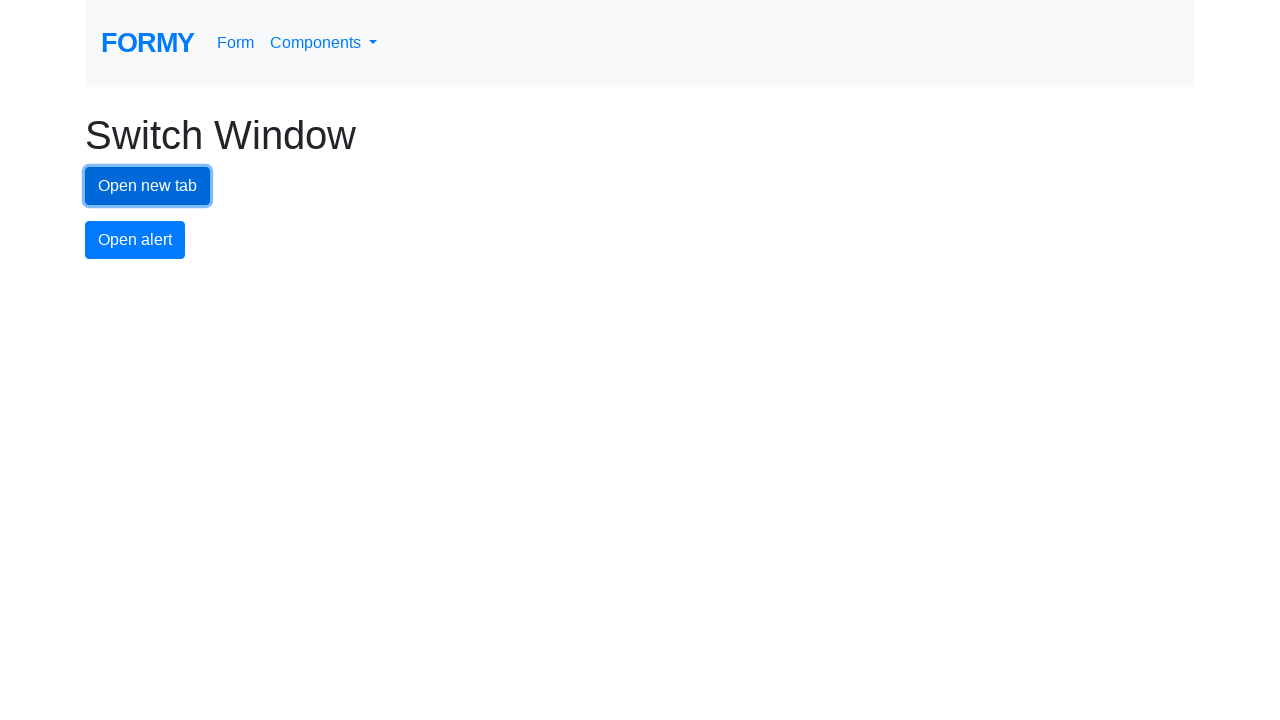

Switched focus back to original tab
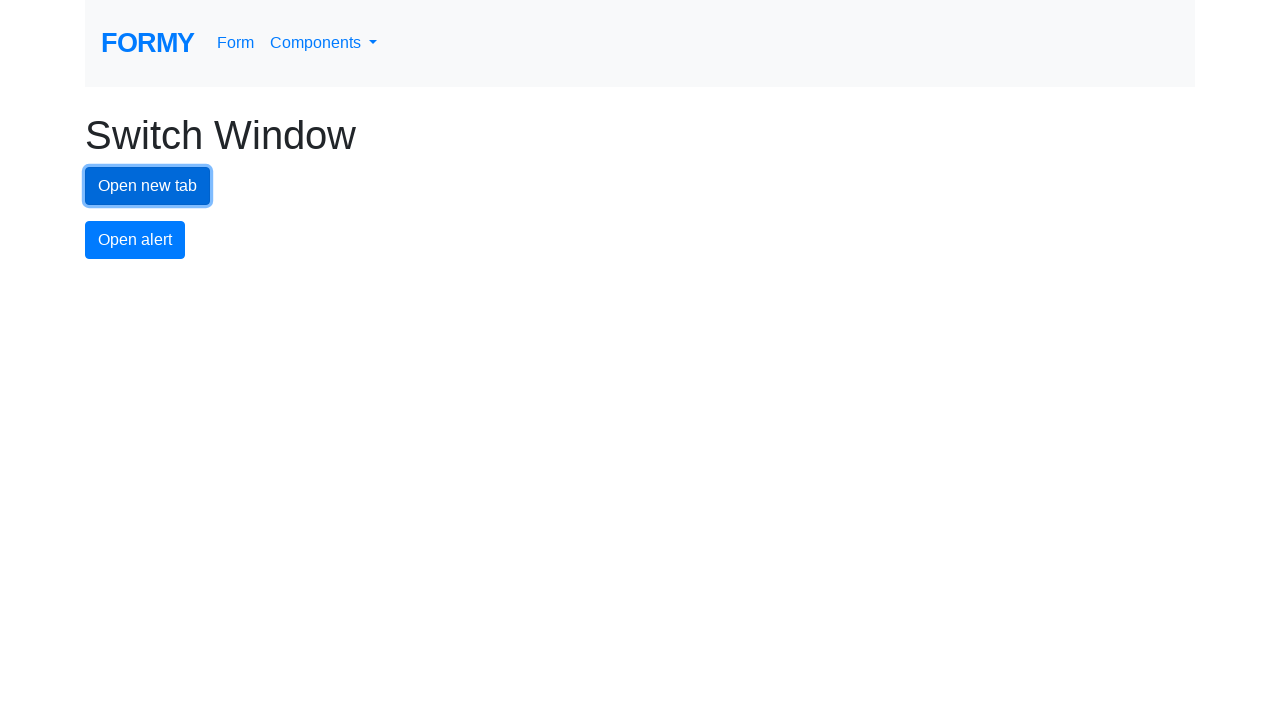

Waited after returning to original tab
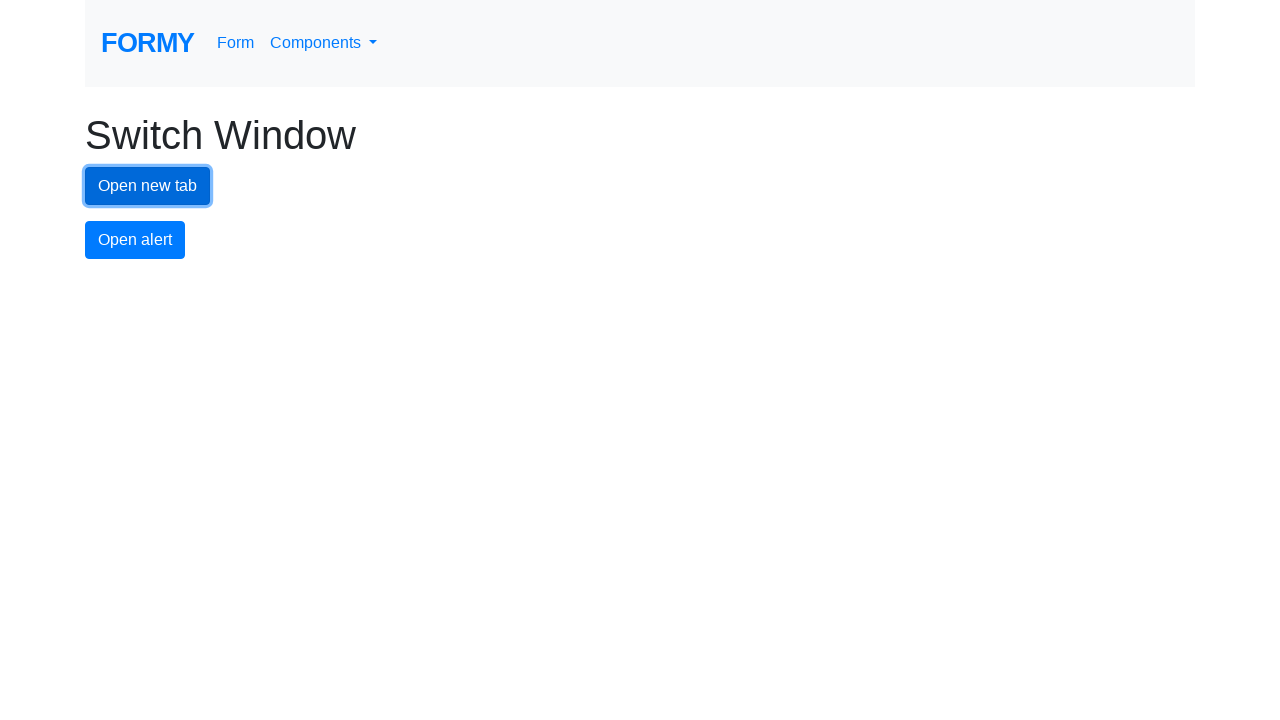

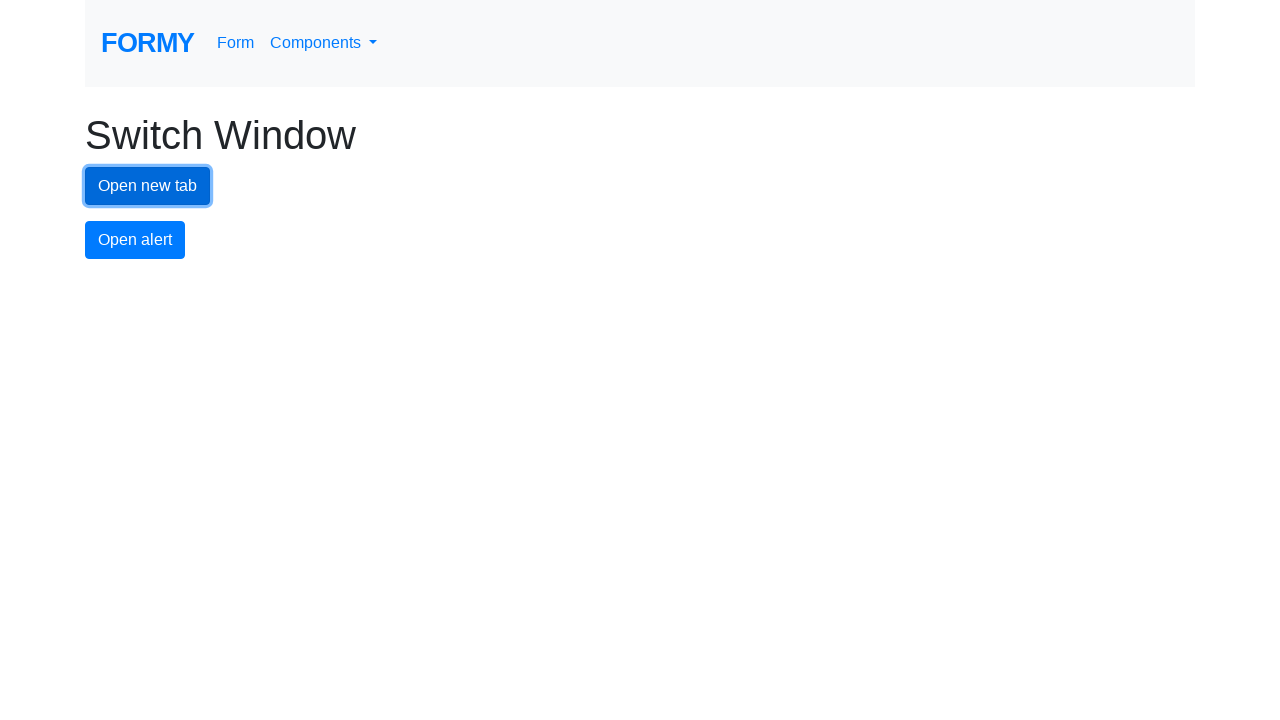